Tests a sample login form by filling username and password fields and clicking login

Starting URL: http://www.uitestingplayground.com/sampleapp

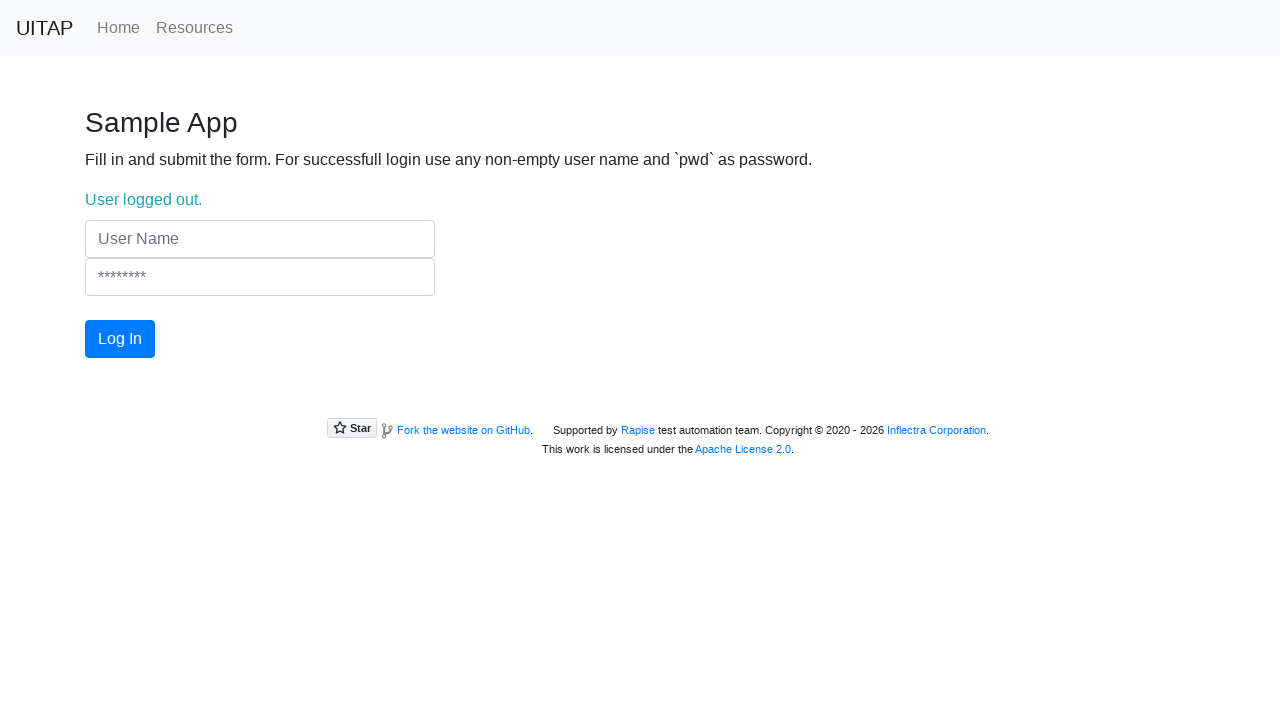

Filled password field with 'pwd' on input[type="password"]
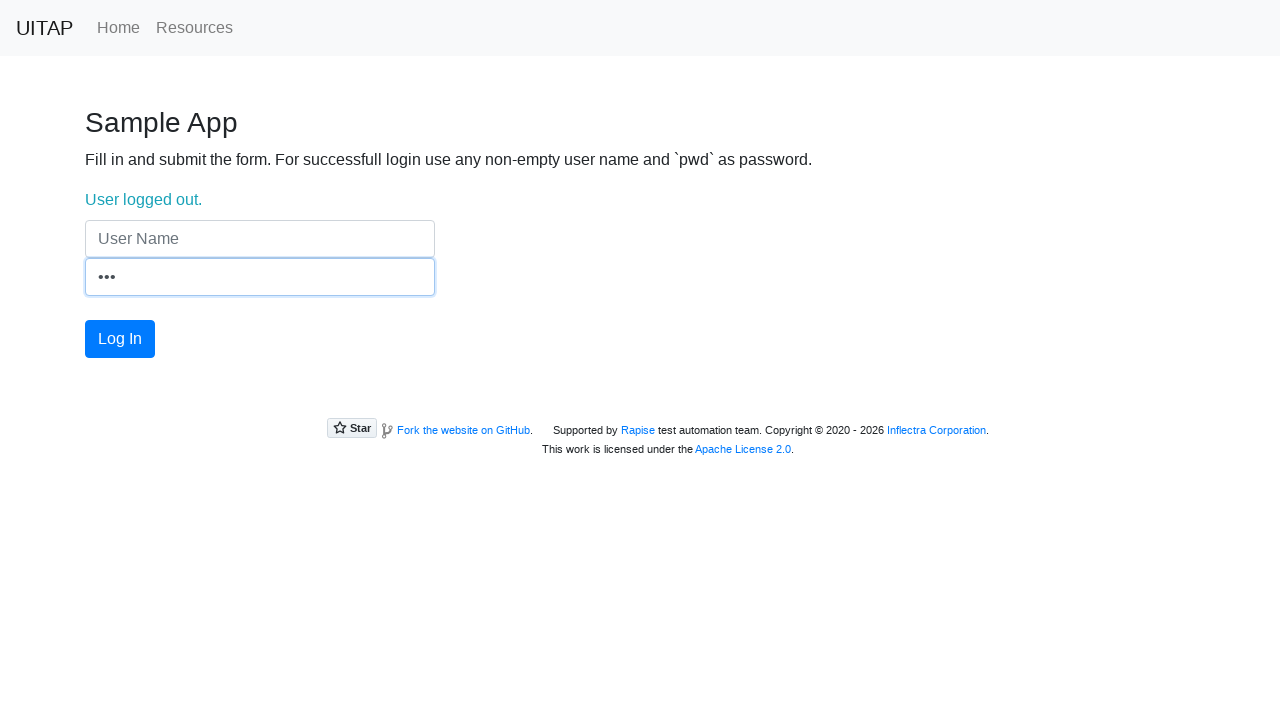

Filled username field with 'HelloWorld' on input[type="text"]
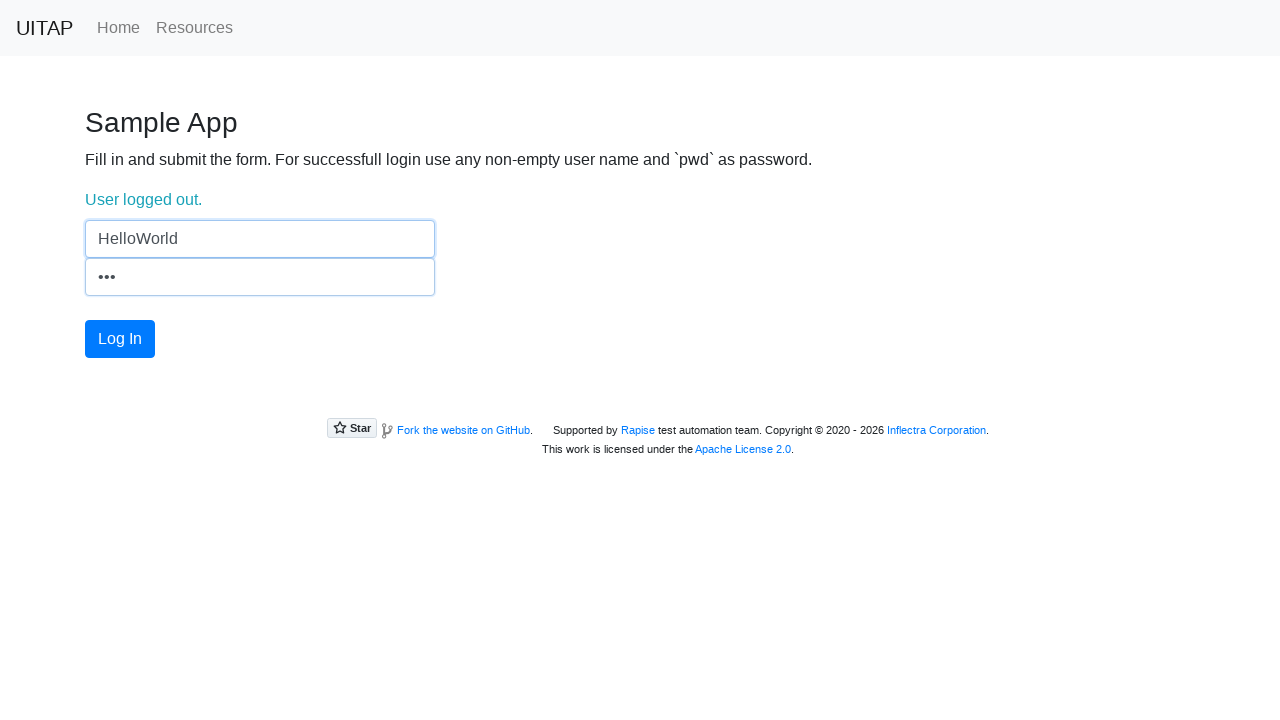

Clicked login button at (120, 339) on #login
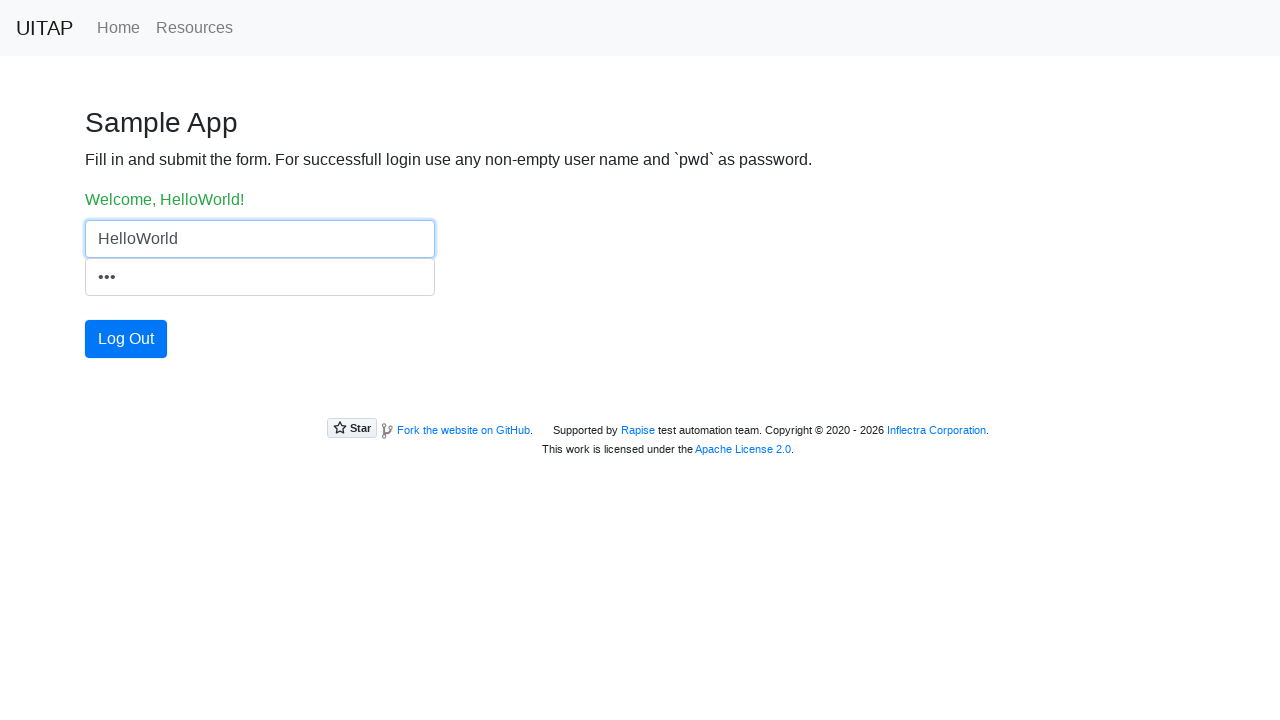

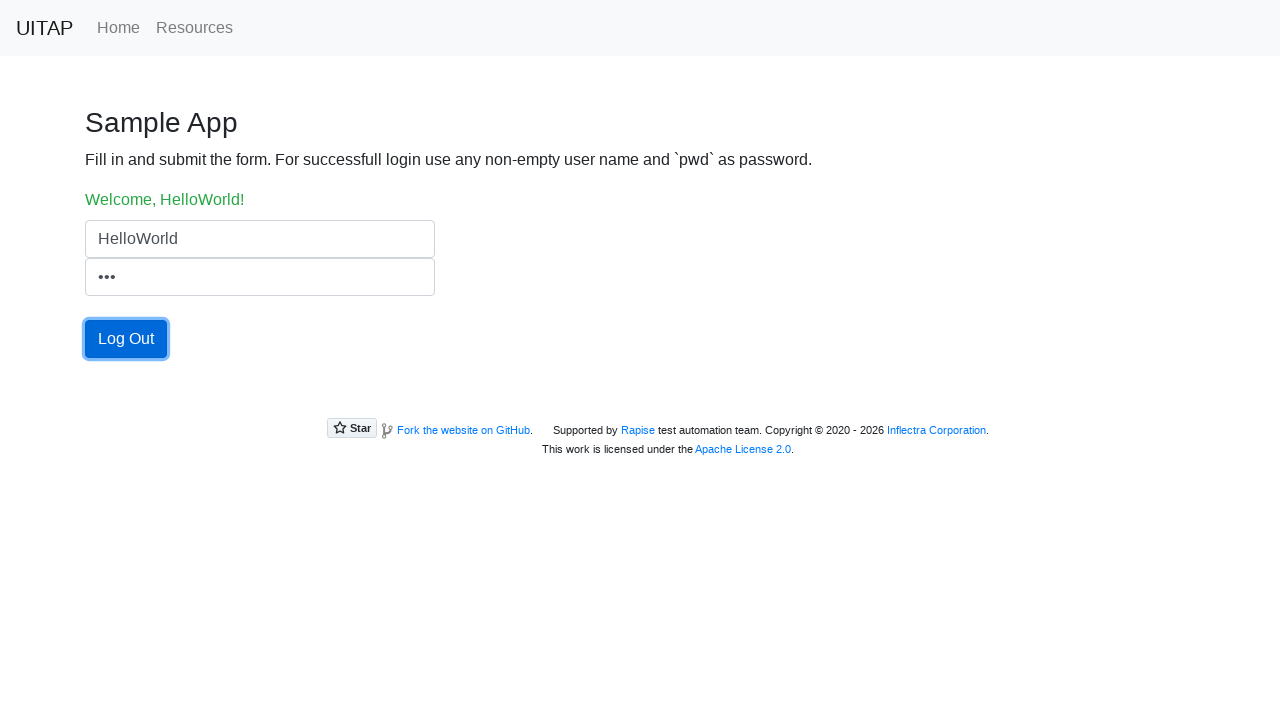